Waits for a specific price to appear, then solves a mathematical captcha by calculating the logarithm of a trigonometric expression and submitting the answer

Starting URL: http://suninjuly.github.io/explicit_wait2.html

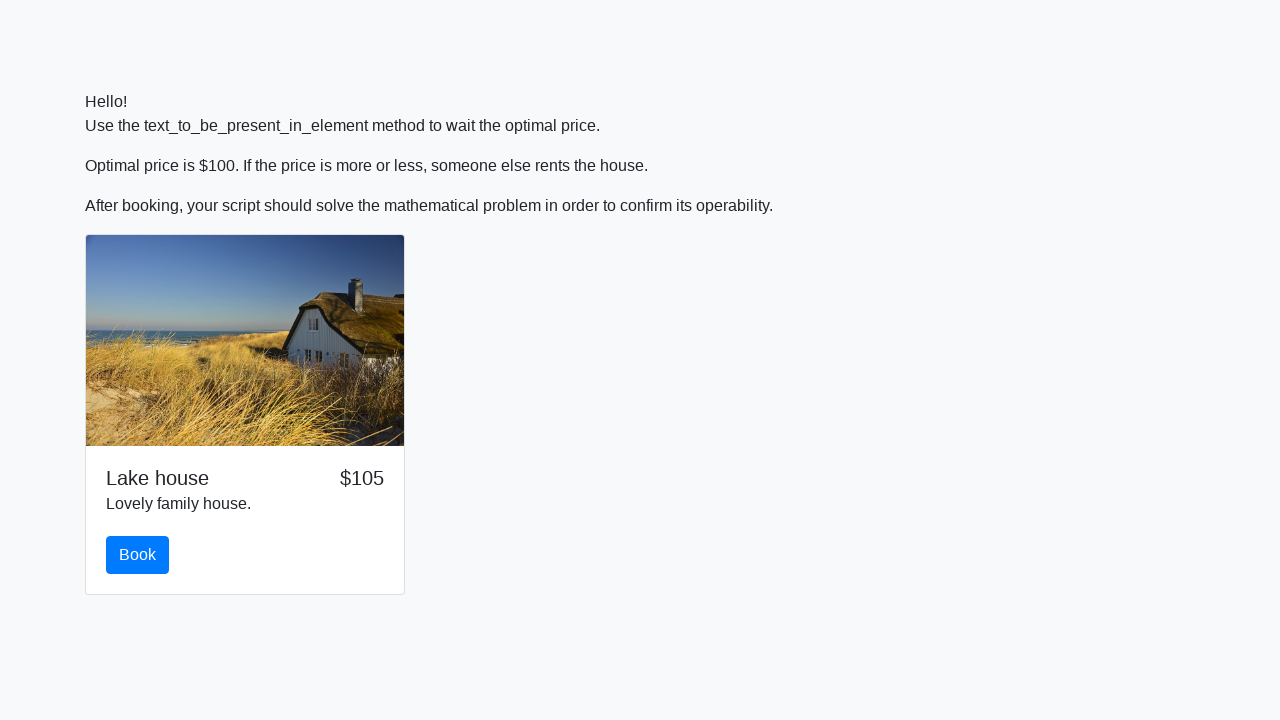

Waited for price to reach $100
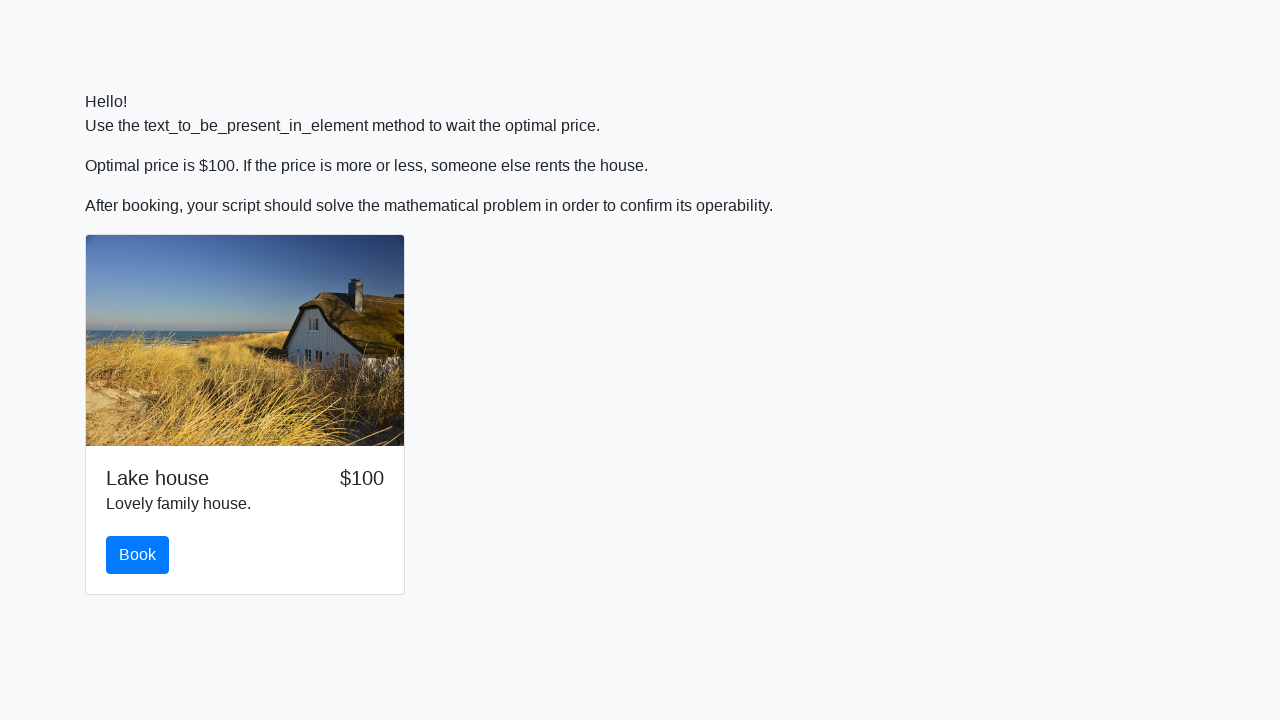

Clicked the book button at (138, 555) on #book
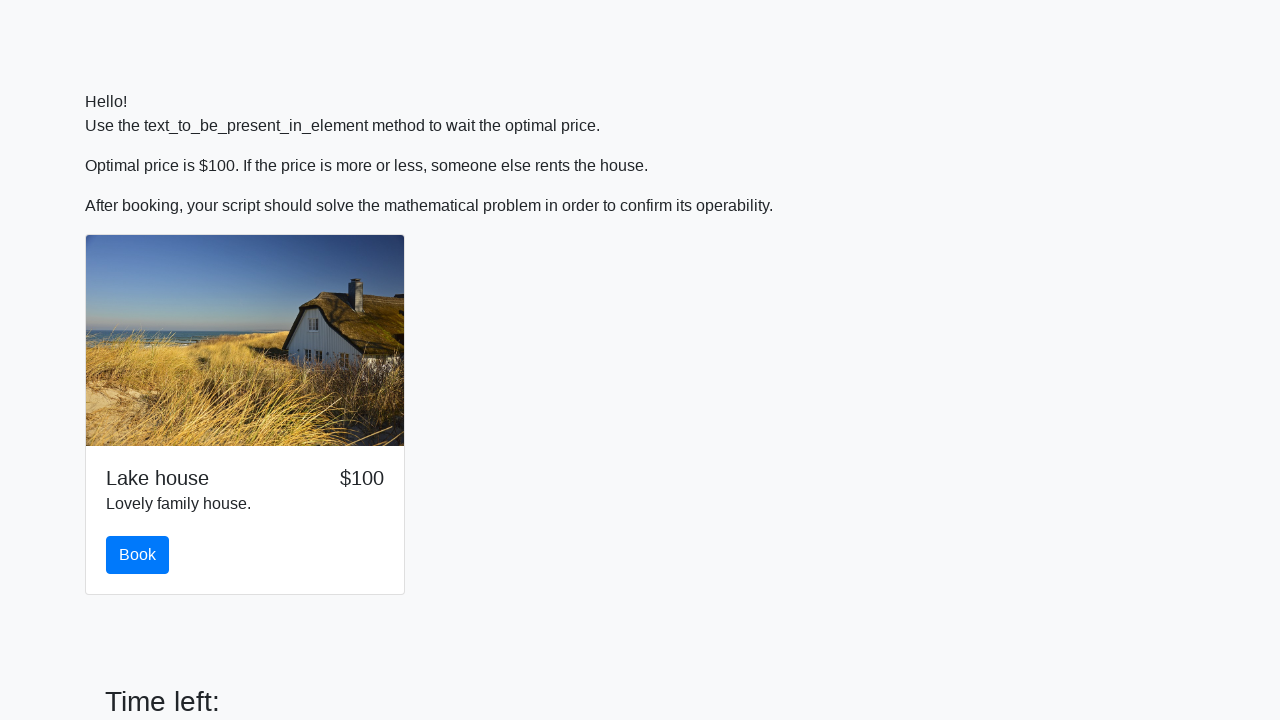

Retrieved input value for calculation: 793
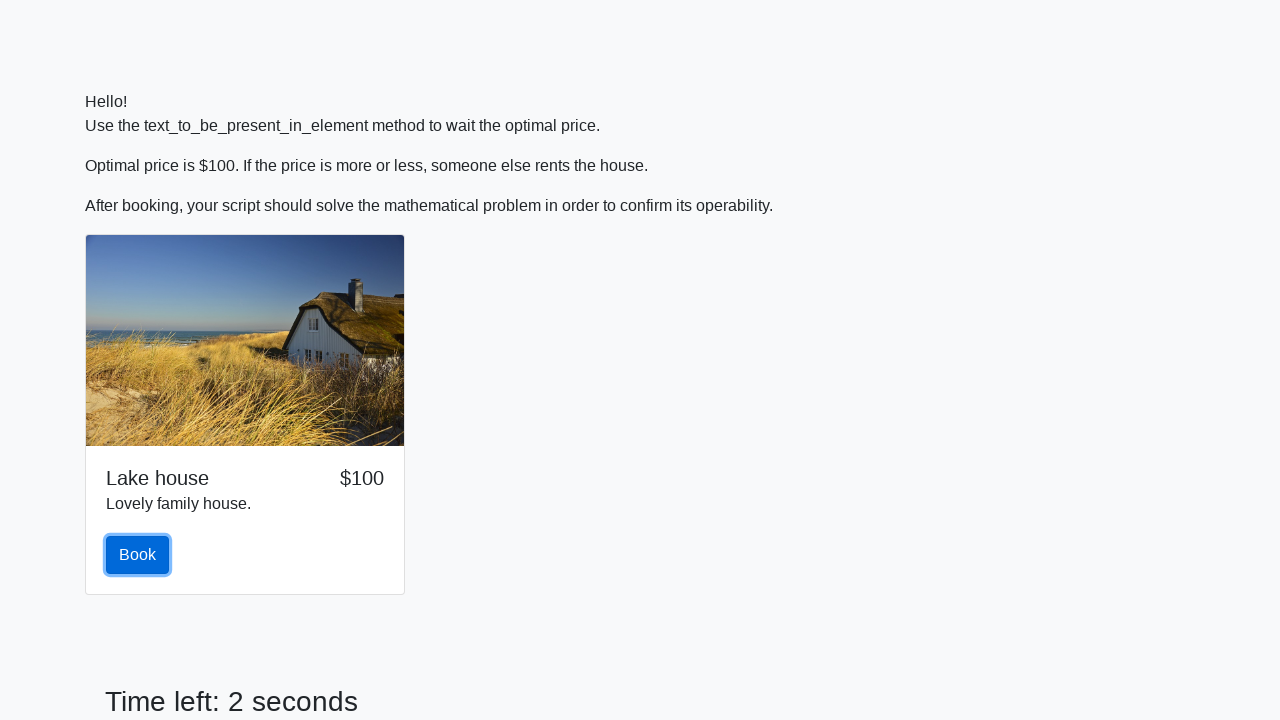

Calculated logarithm of trigonometric expression: 2.452775430622338
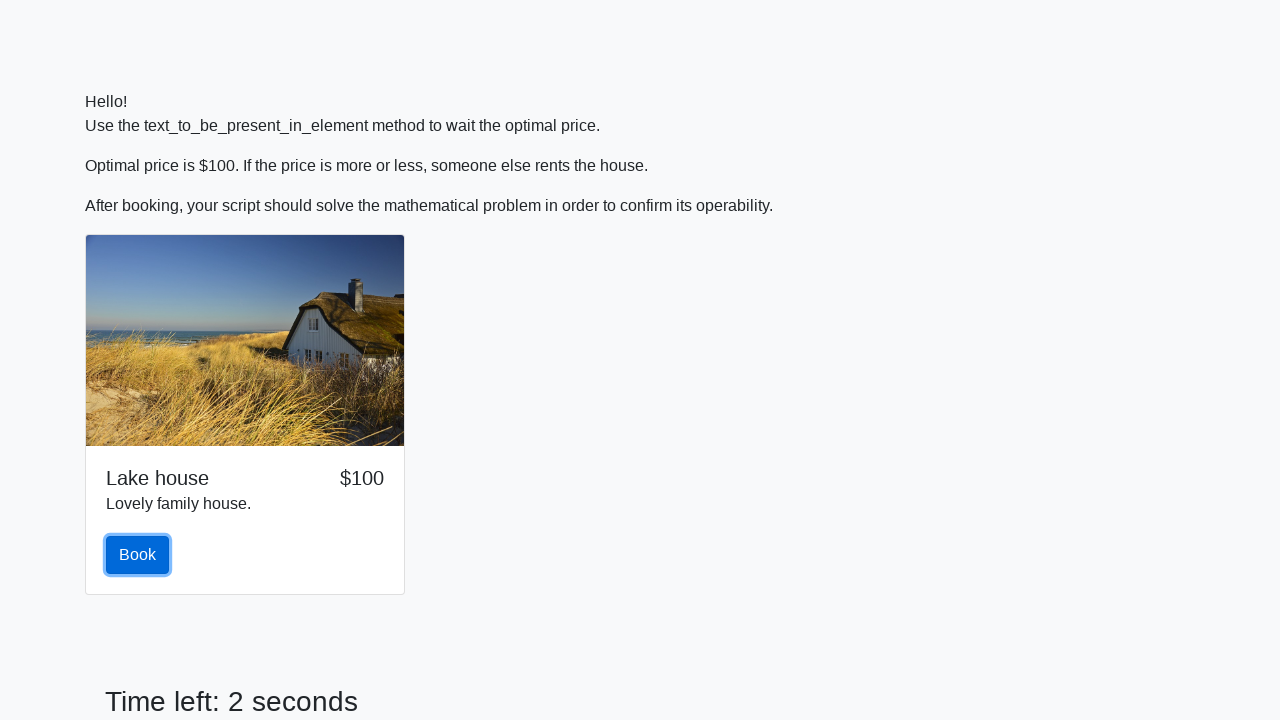

Filled answer field with calculated value: 2.452775430622338 on #answer
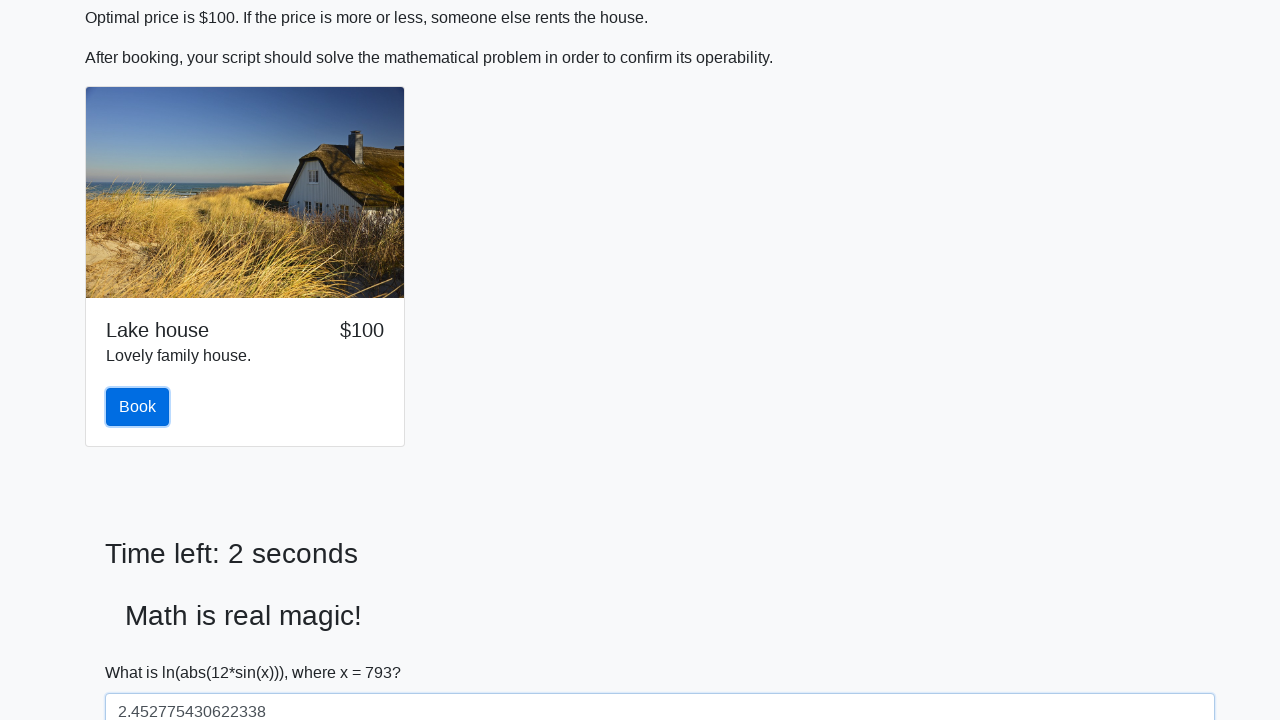

Clicked solve button to submit the answer at (143, 651) on #solve
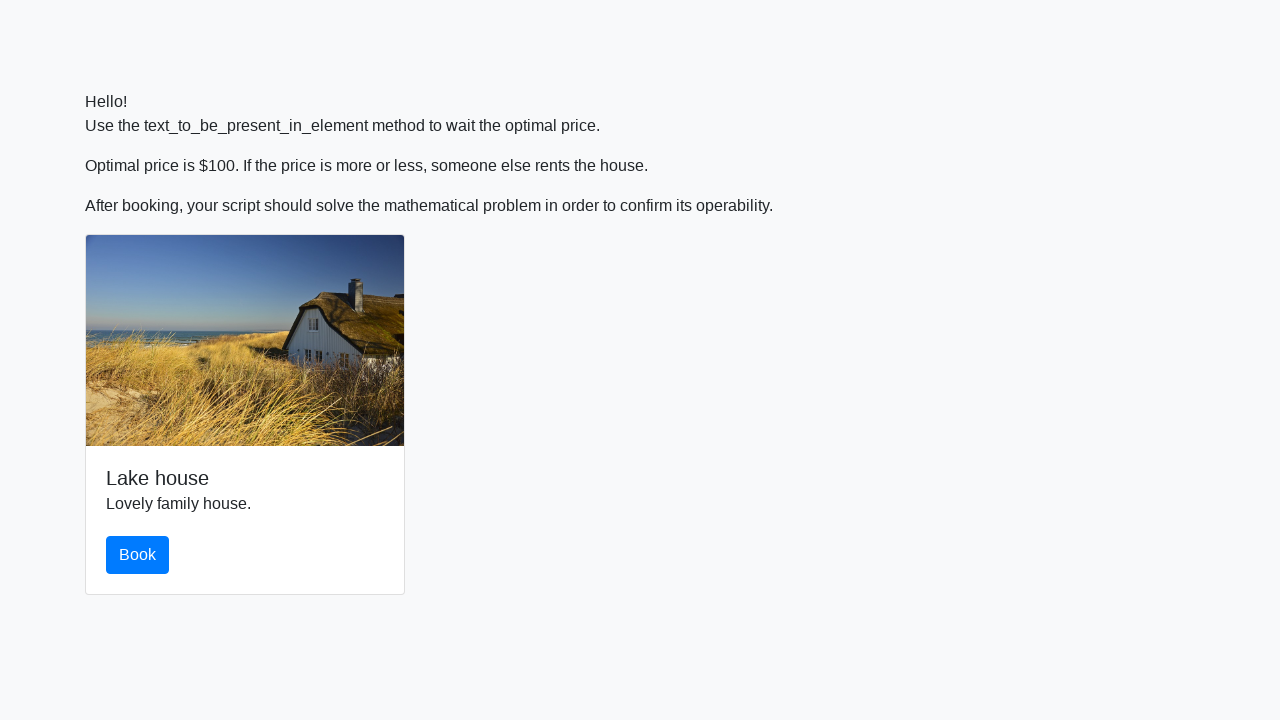

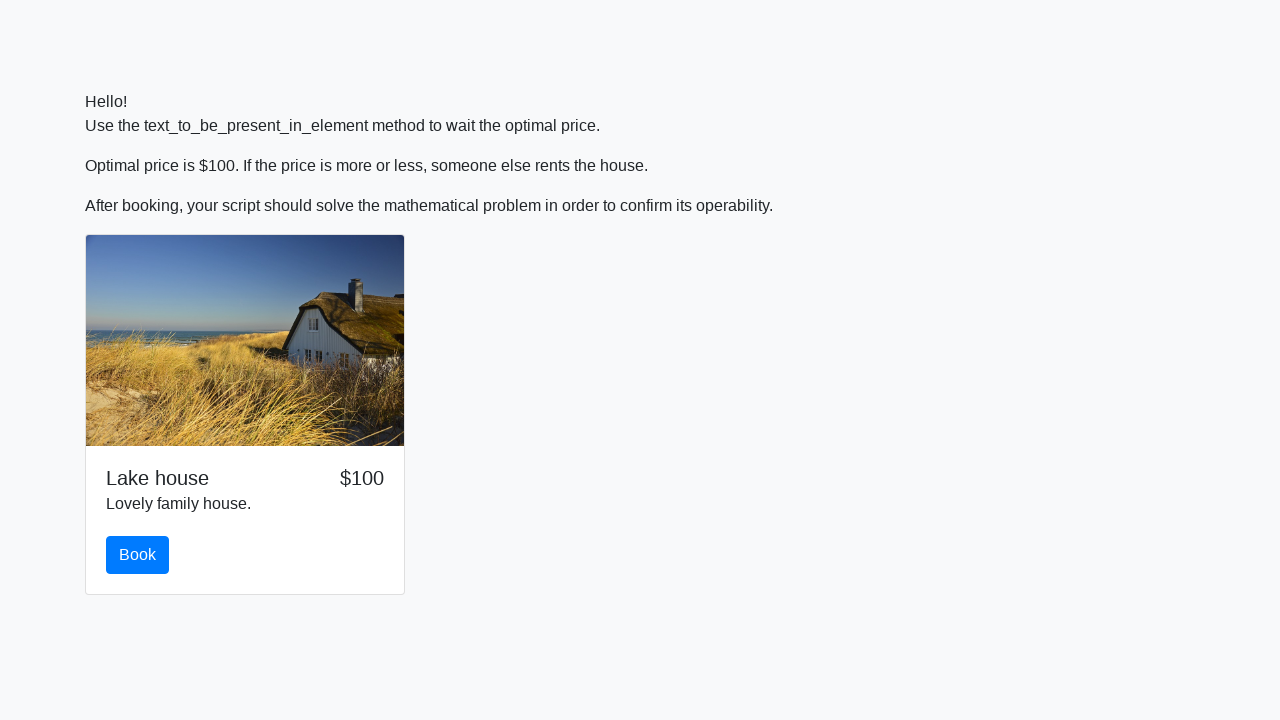